Tests search functionality by filling a search term field with different person names (parameterized test with 5 iterations)

Starting URL: http://zero.webappsecurity.com/index.html

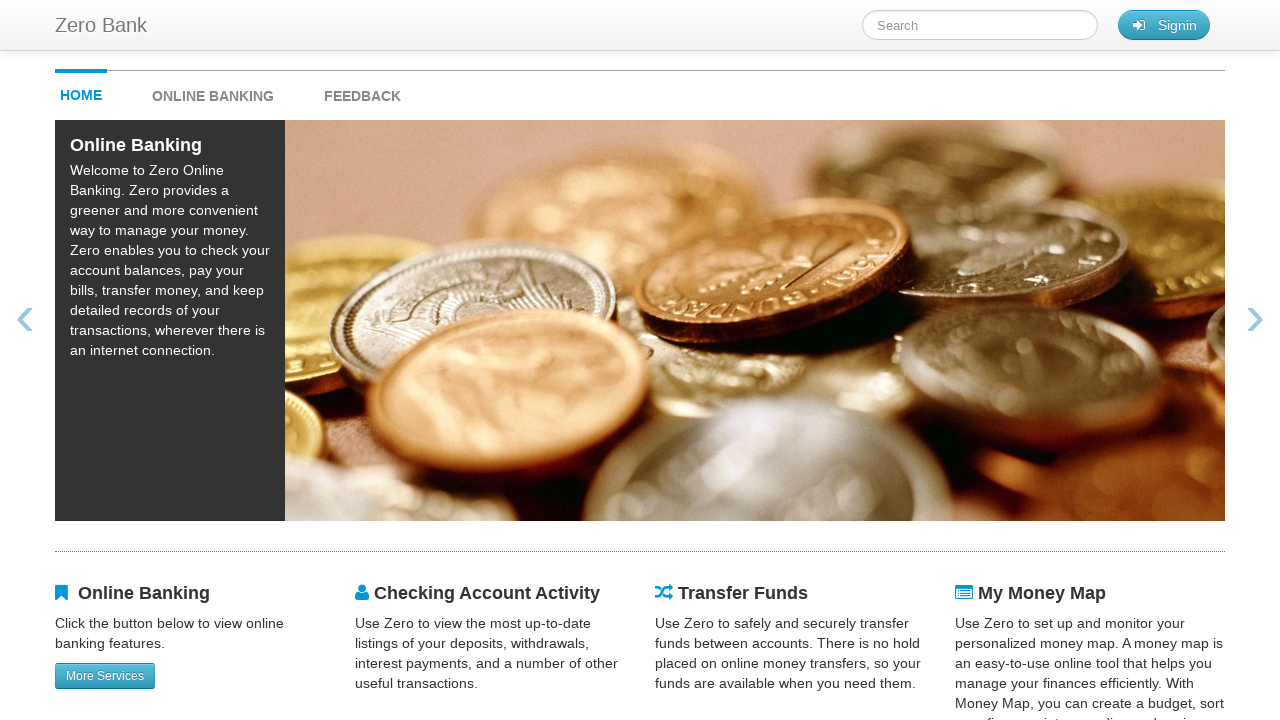

Filled search field with person name: Mike on #searchTerm
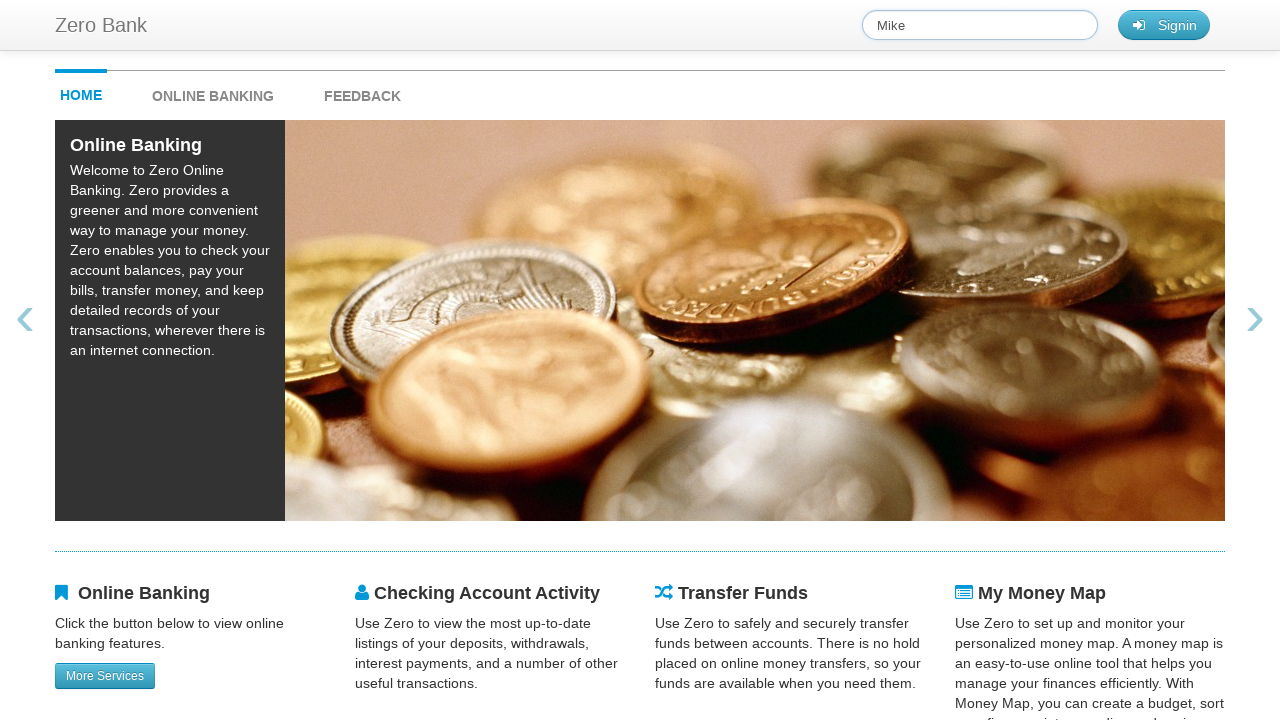

Waited 1 second for search processing
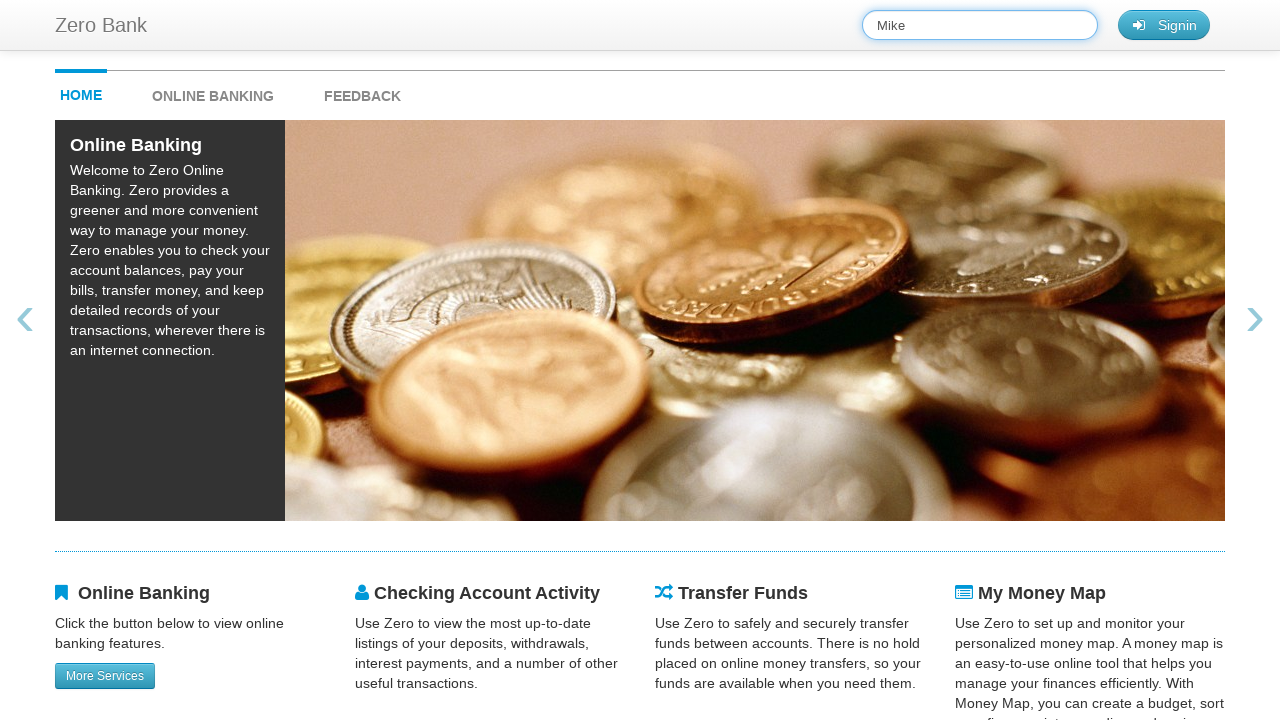

Cleared search field for next iteration on #searchTerm
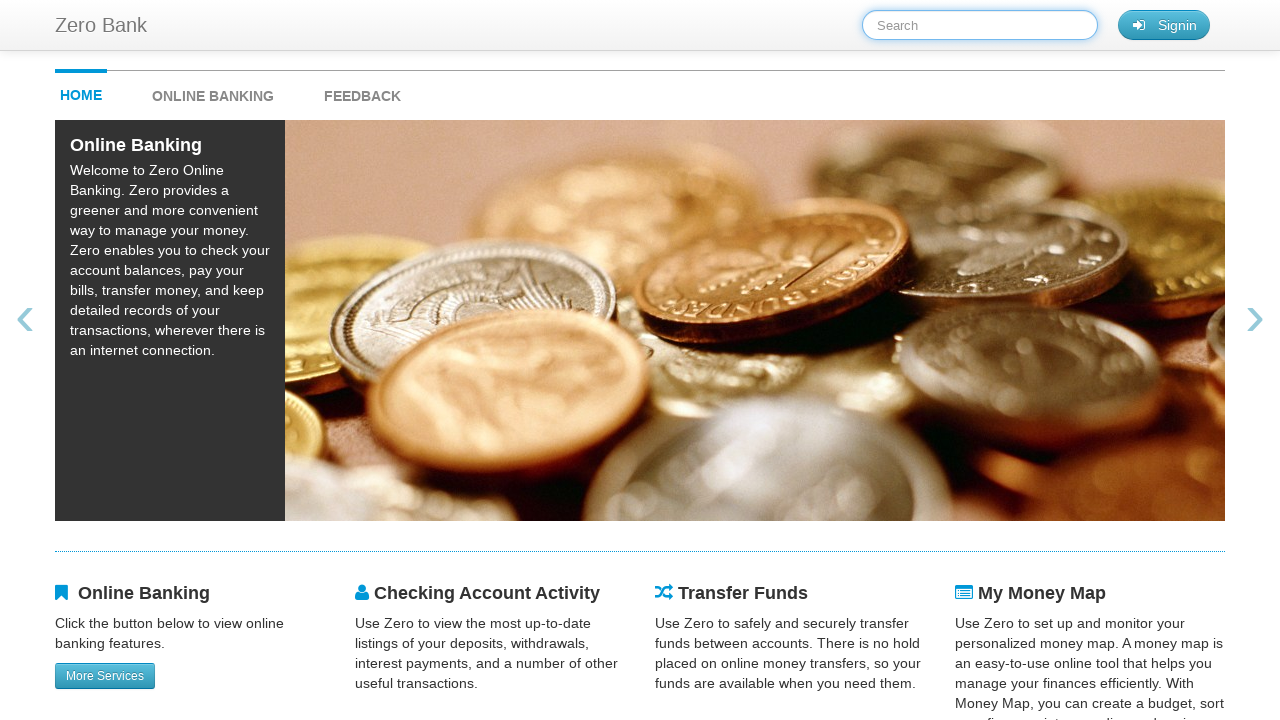

Filled search field with person name: Alice on #searchTerm
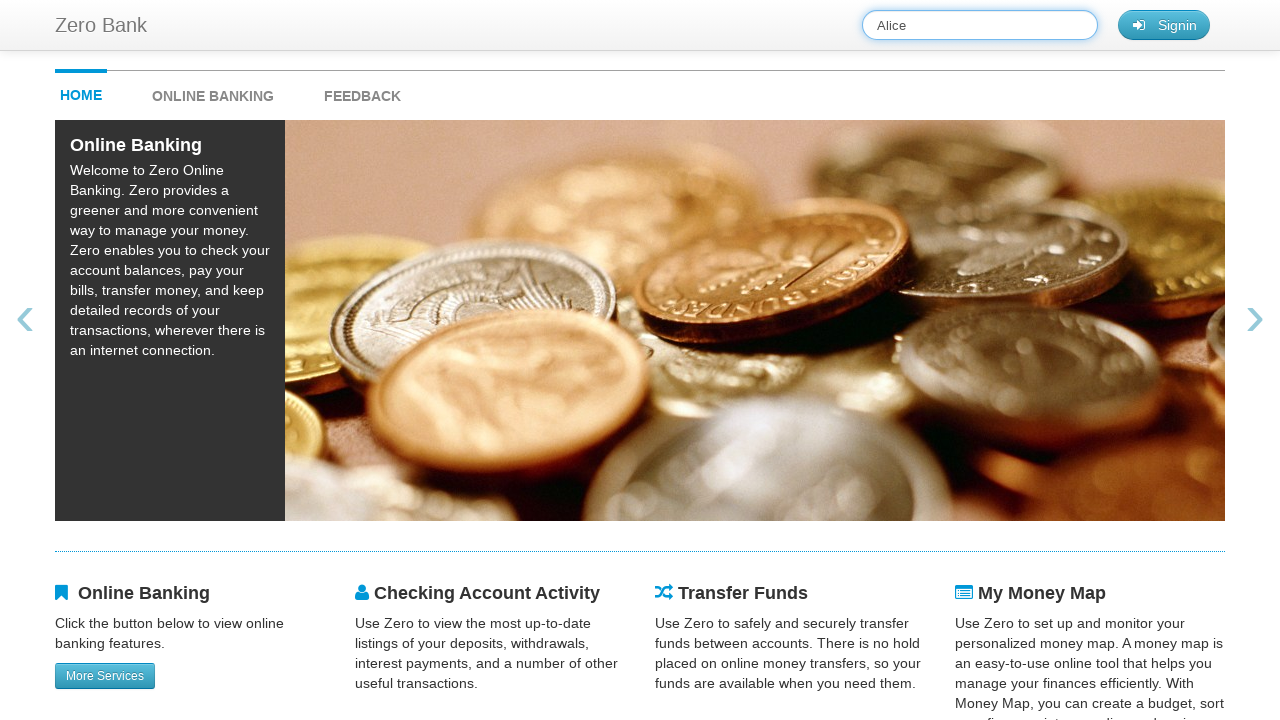

Waited 1 second for search processing
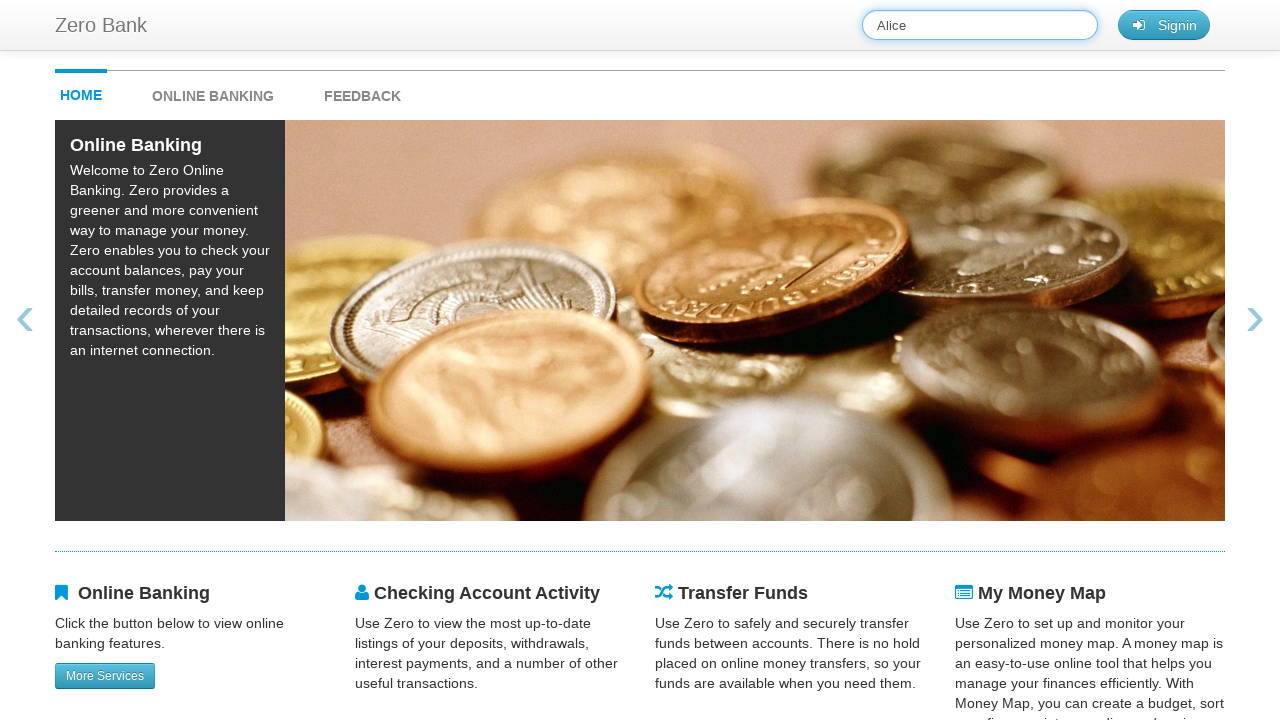

Cleared search field for next iteration on #searchTerm
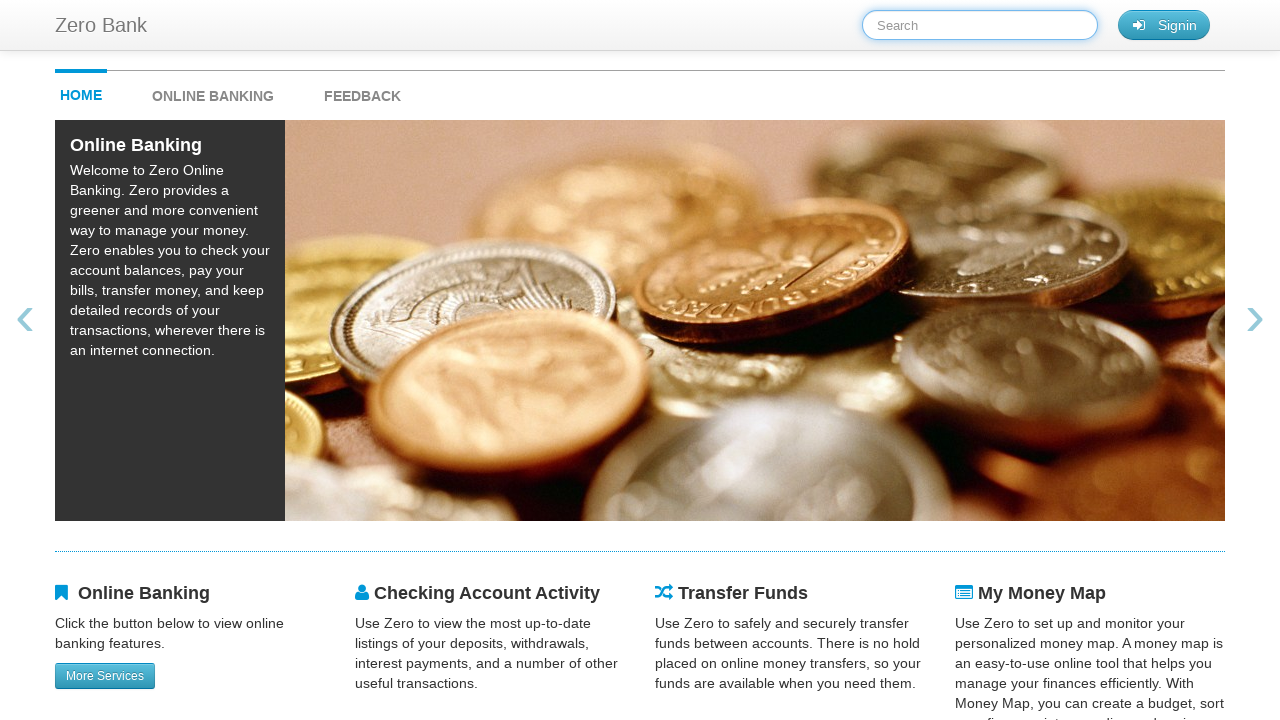

Filled search field with person name: Bob on #searchTerm
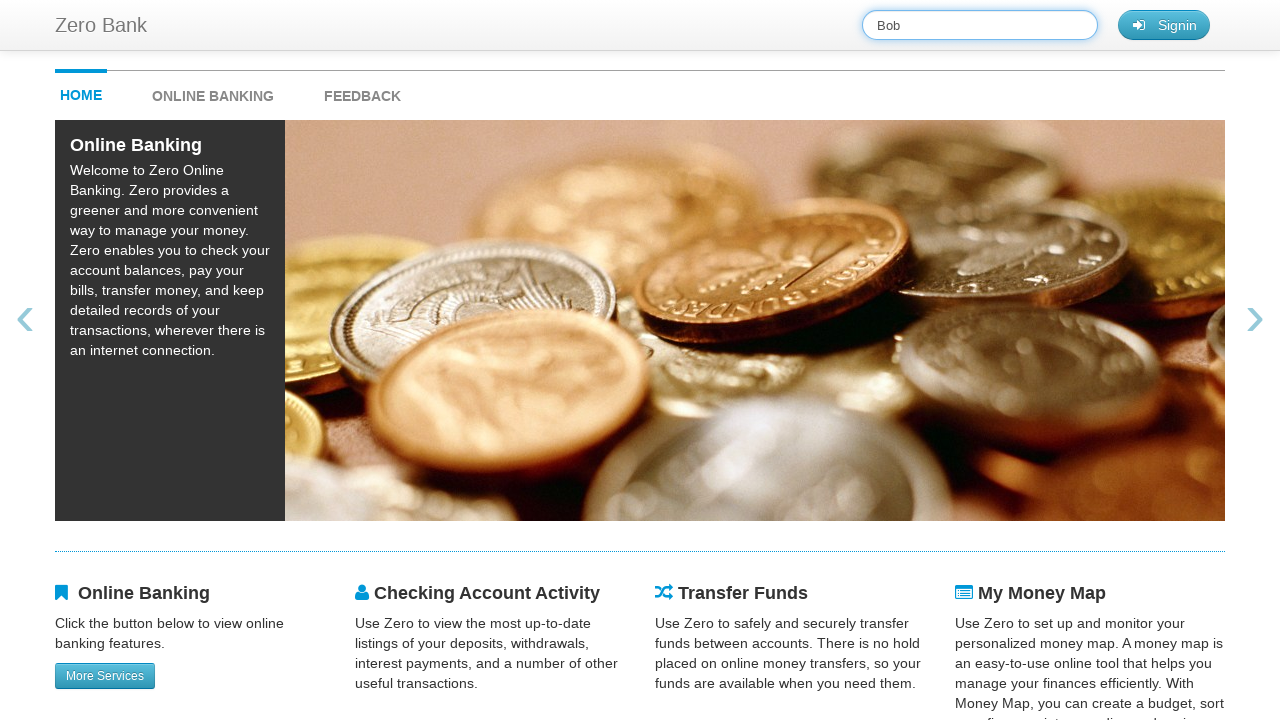

Waited 1 second for search processing
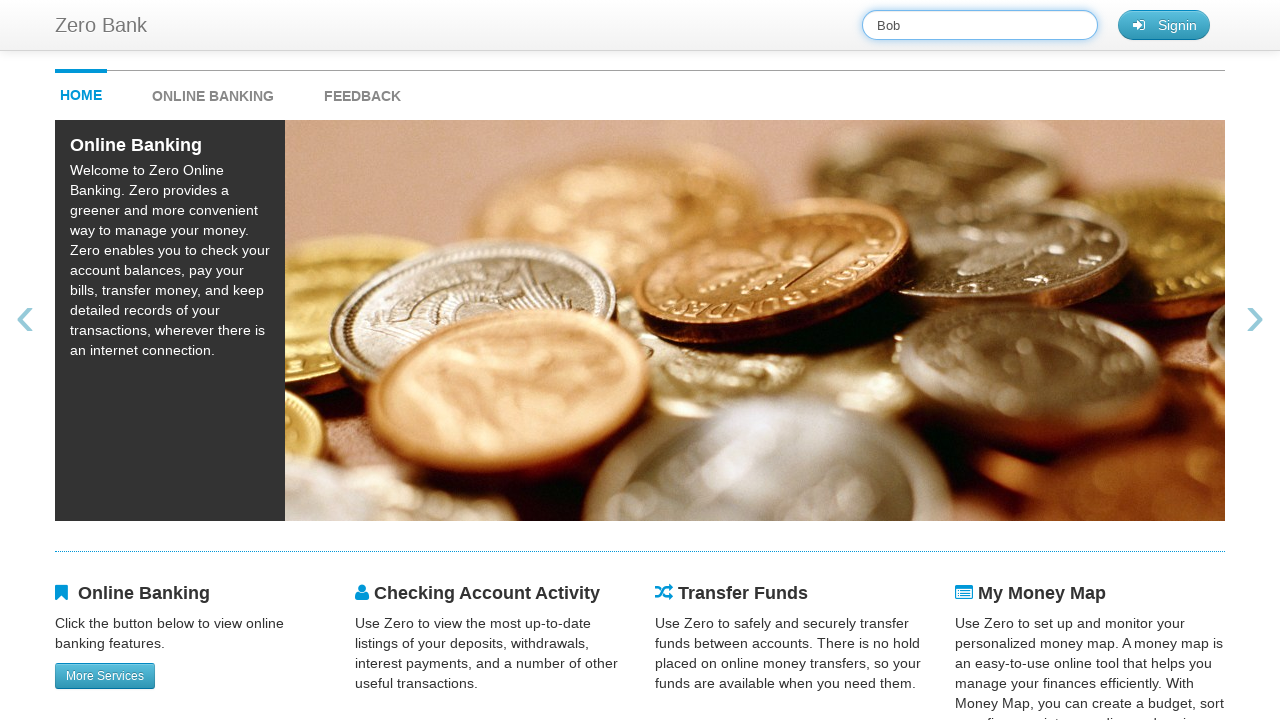

Cleared search field for next iteration on #searchTerm
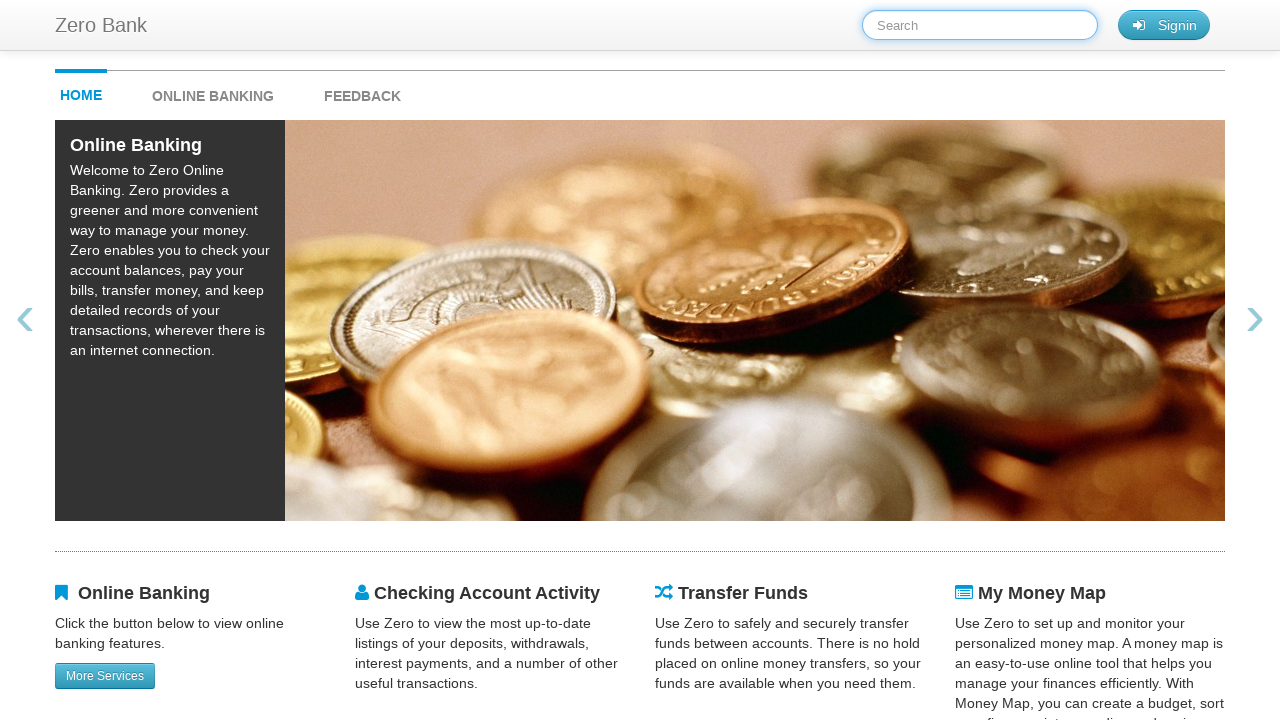

Filled search field with person name: Charlie on #searchTerm
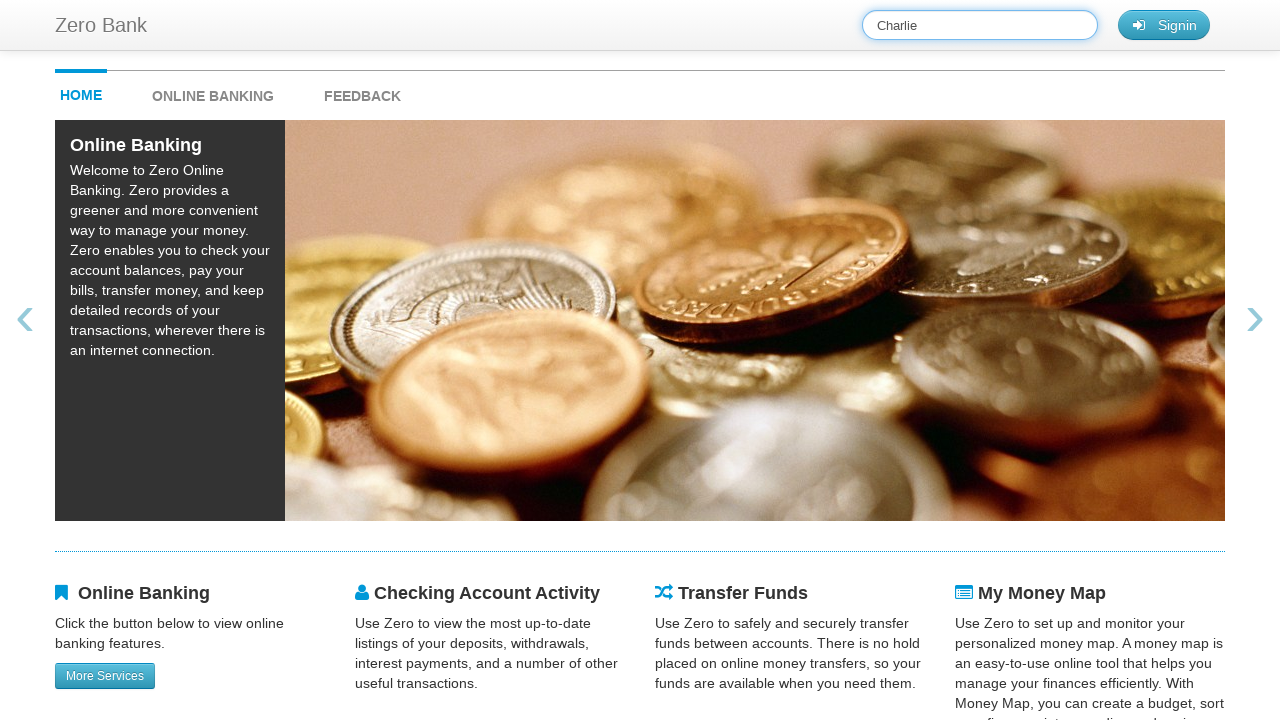

Waited 1 second for search processing
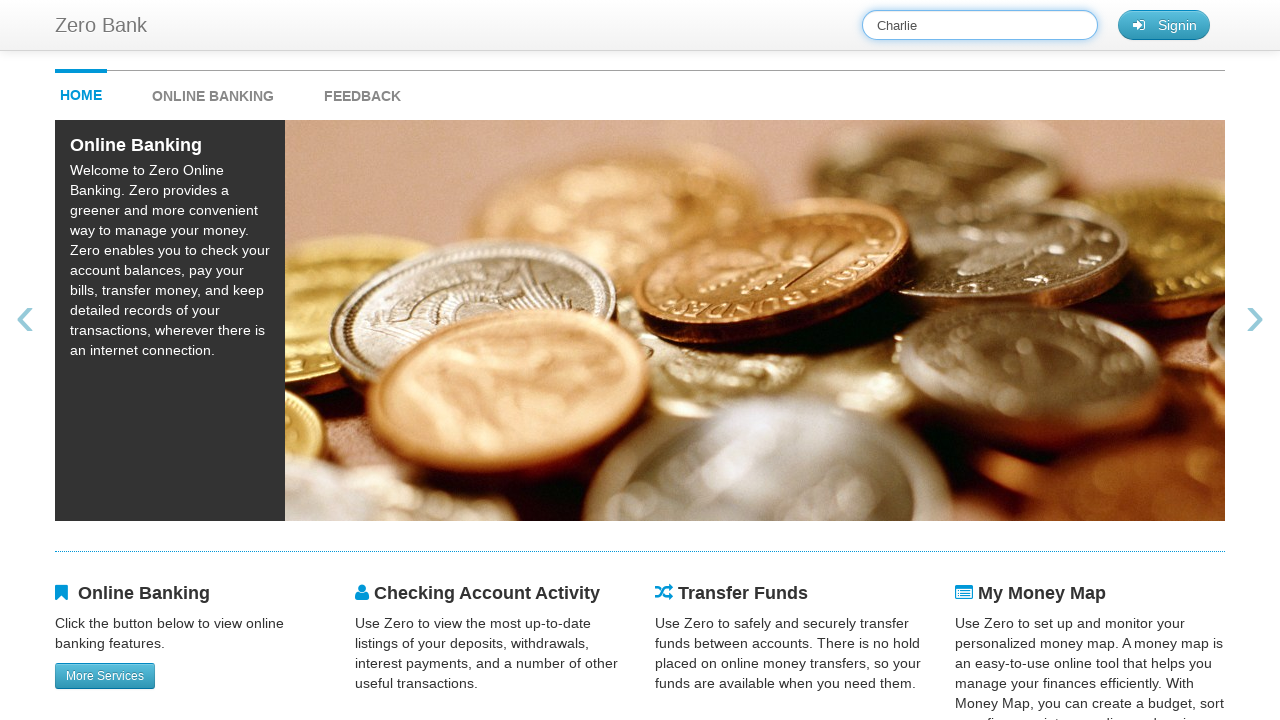

Cleared search field for next iteration on #searchTerm
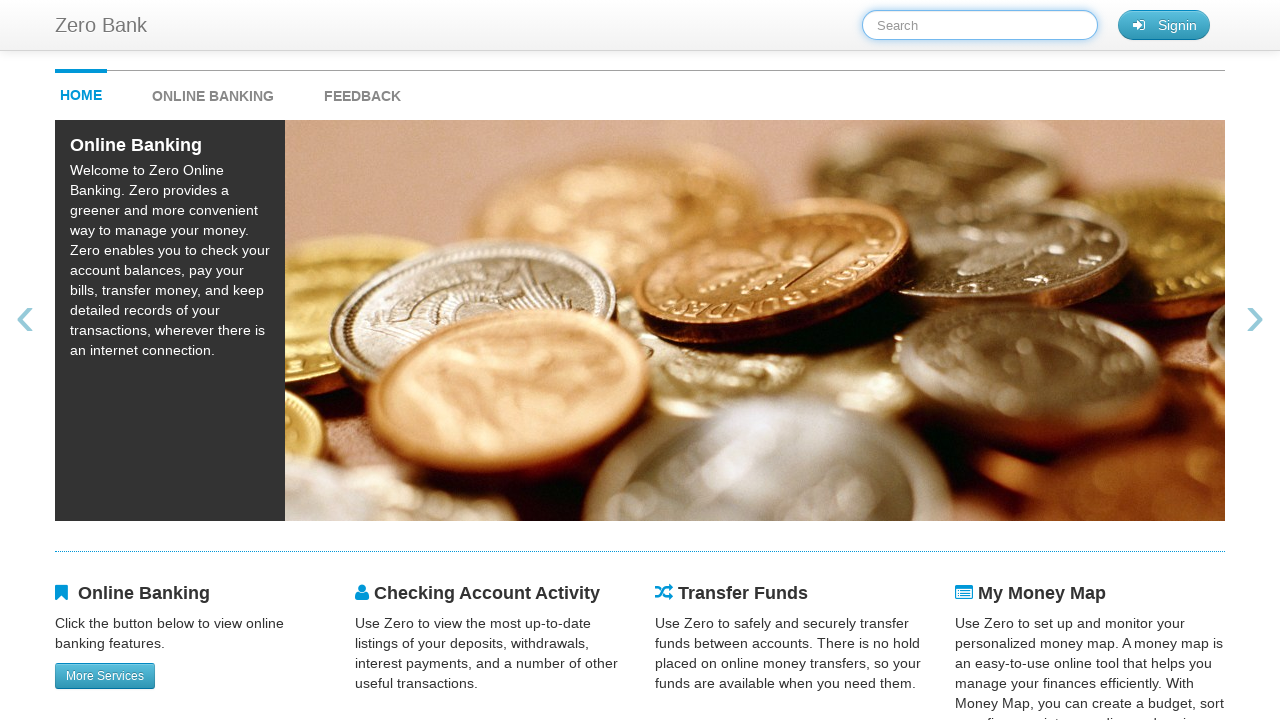

Filled search field with person name: Diana on #searchTerm
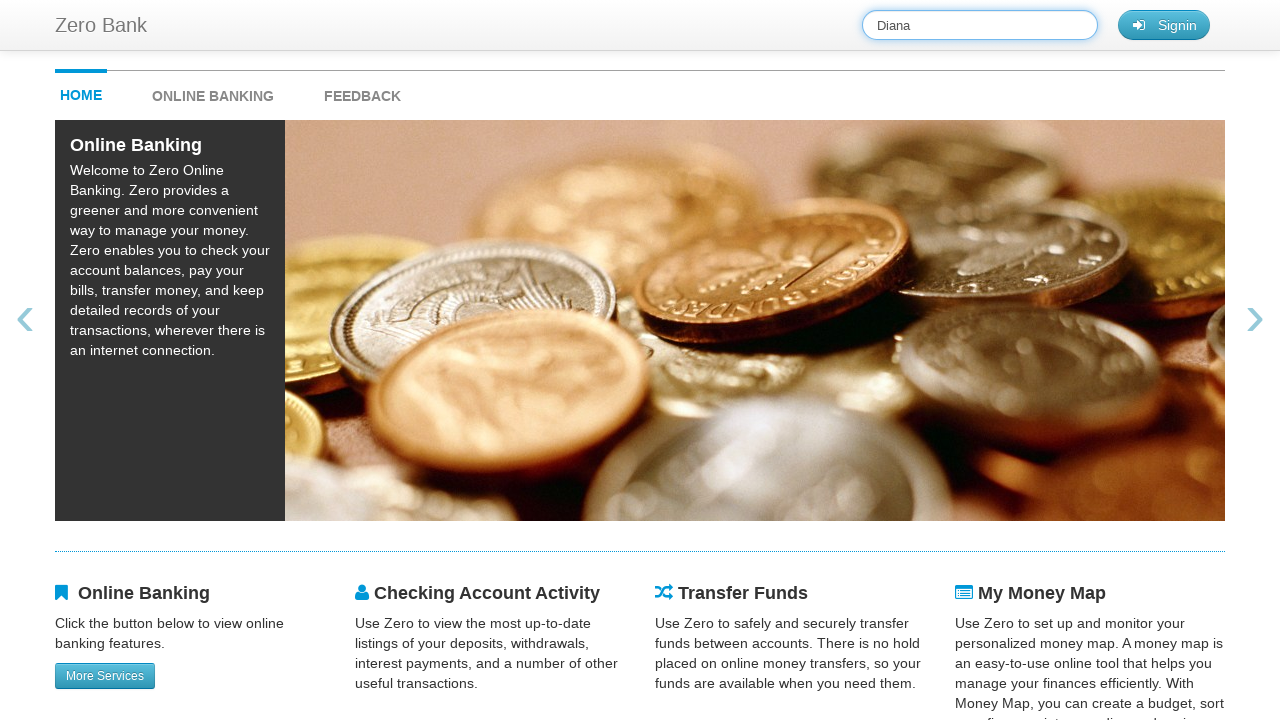

Waited 1 second for search processing
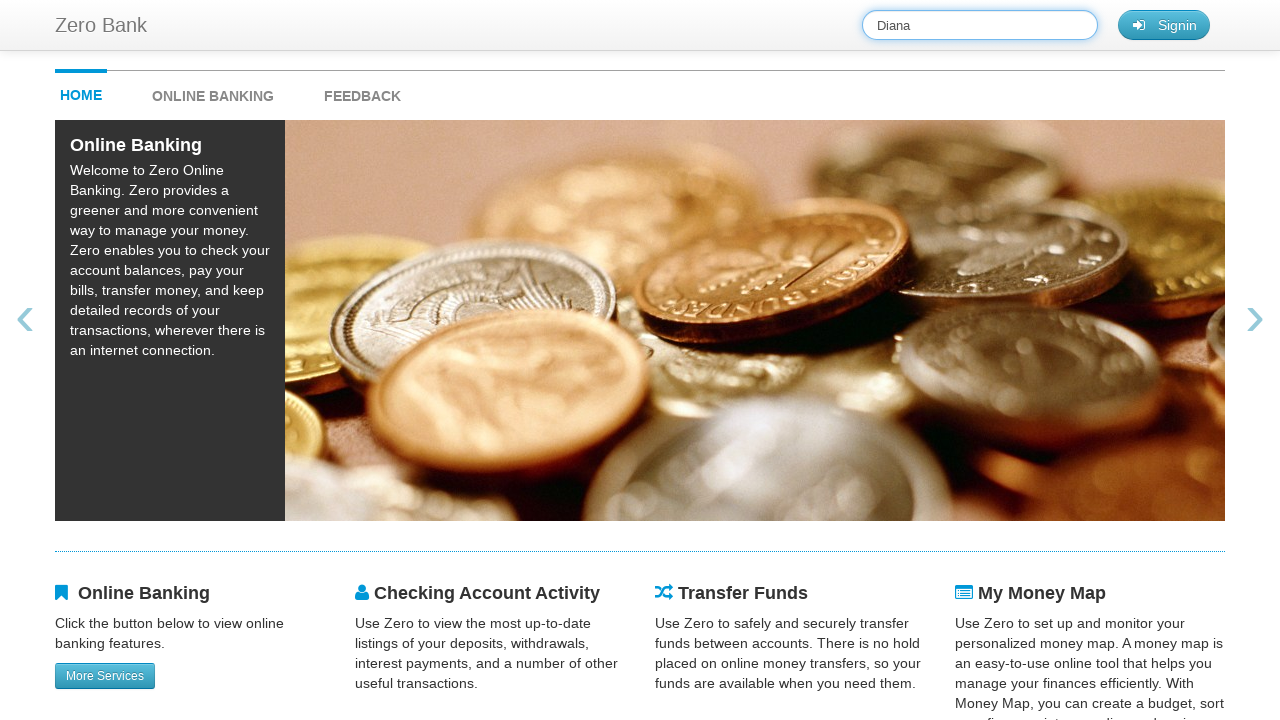

Cleared search field for next iteration on #searchTerm
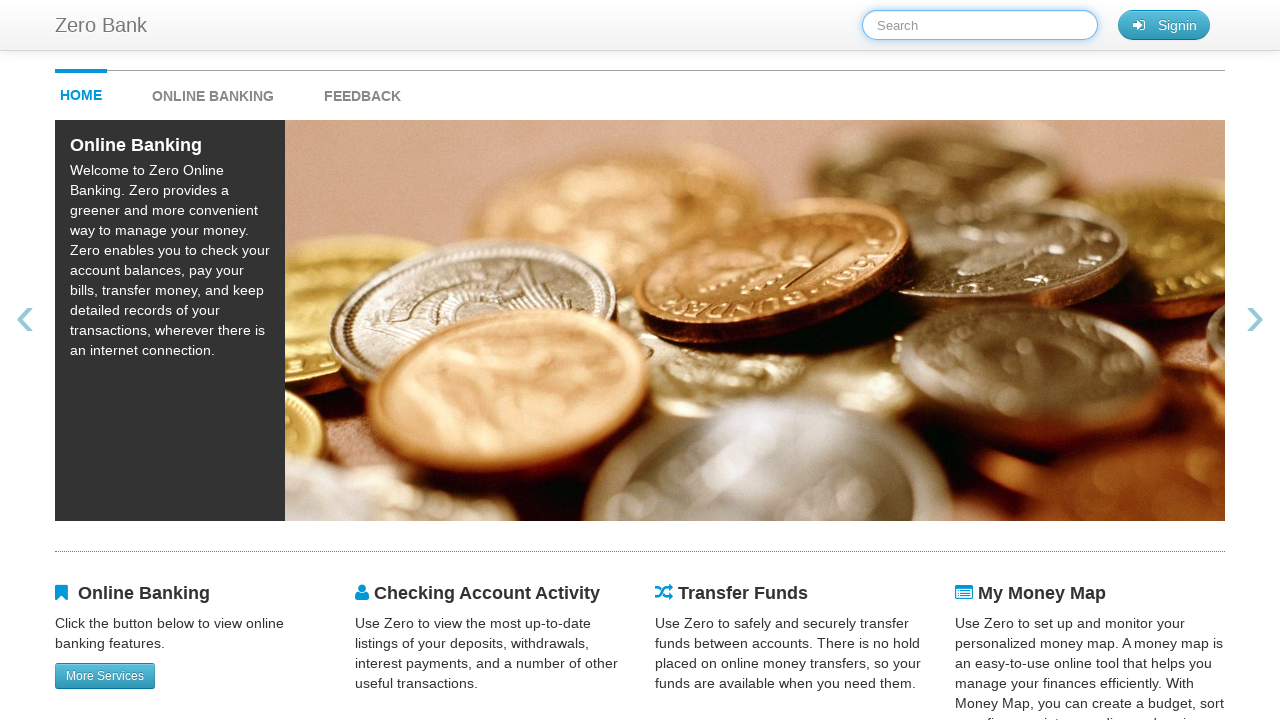

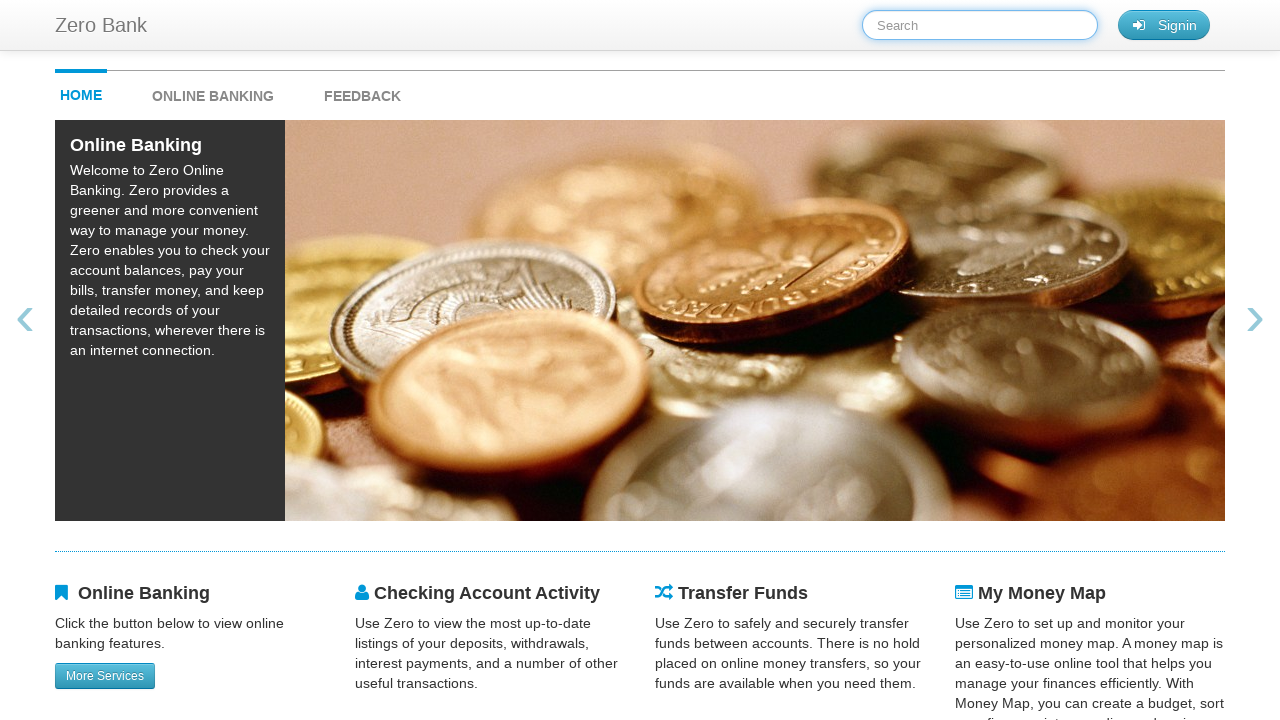